Opens the Walmart homepage and waits for the page to load.

Starting URL: https://www.walmart.com/

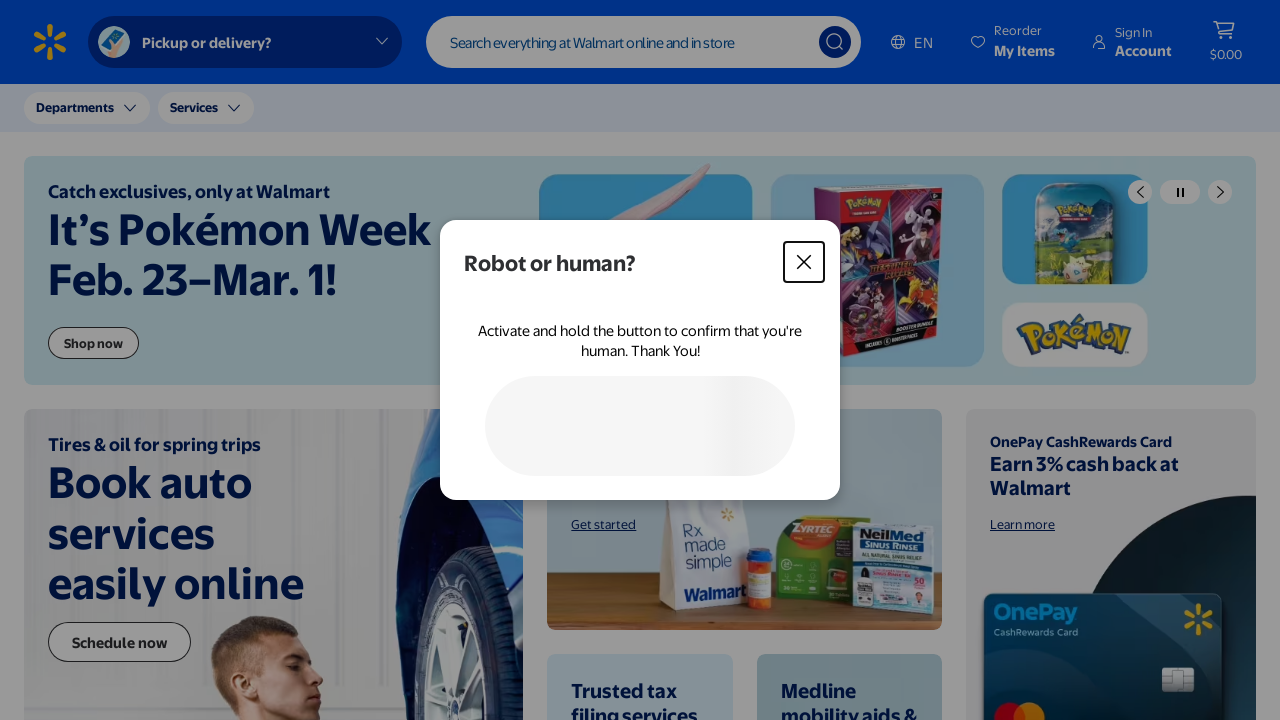

Walmart homepage loaded - DOM content ready
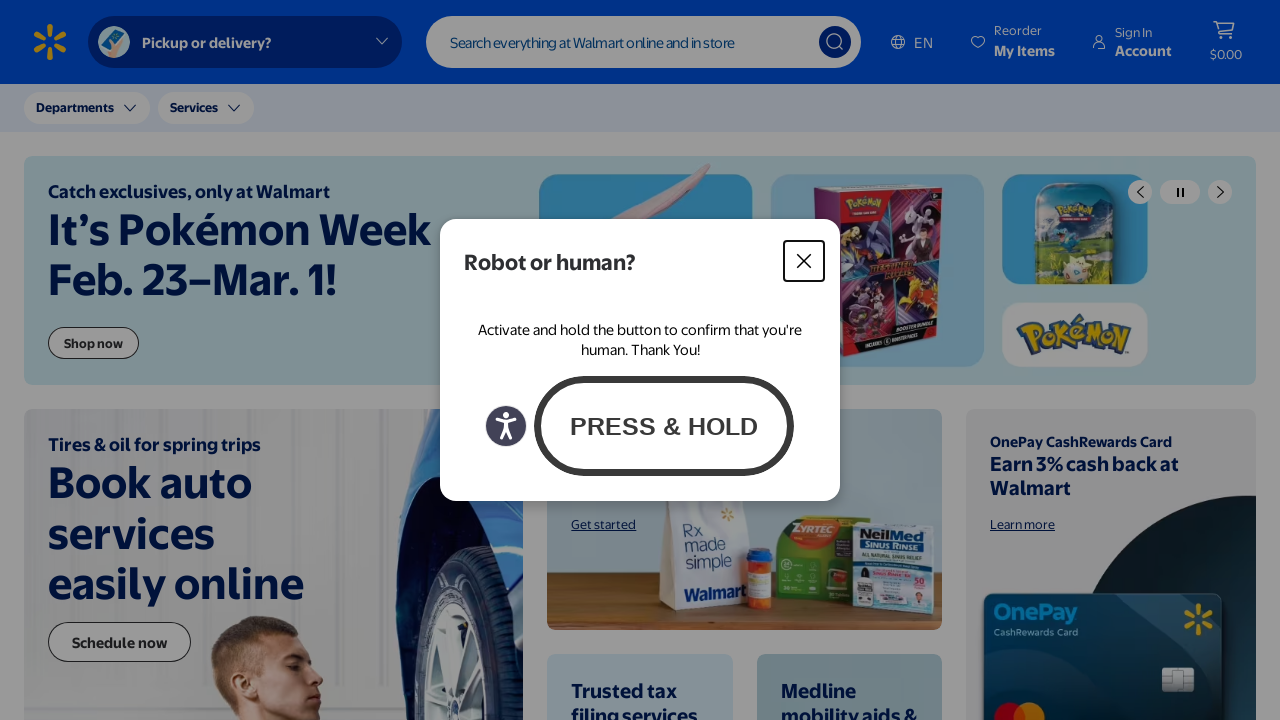

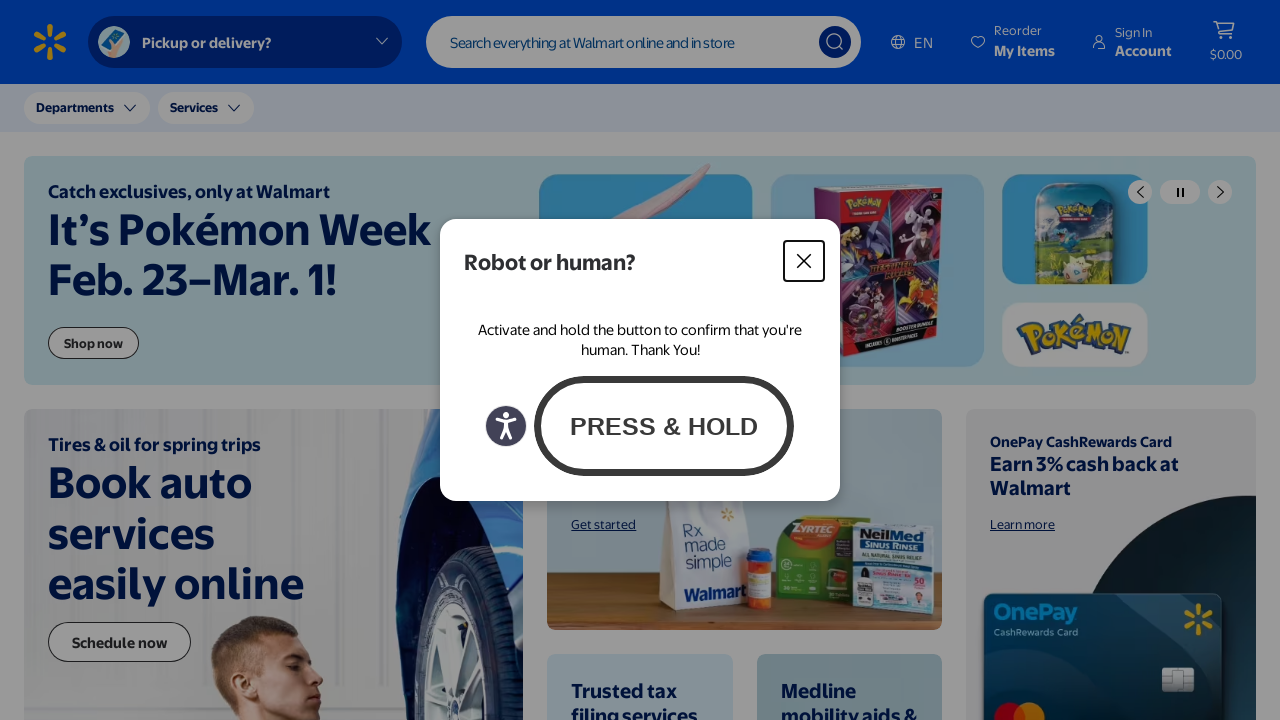